Tests the search functionality by searching for a name and verifying the record is found

Starting URL: https://demoqa.com/webtables

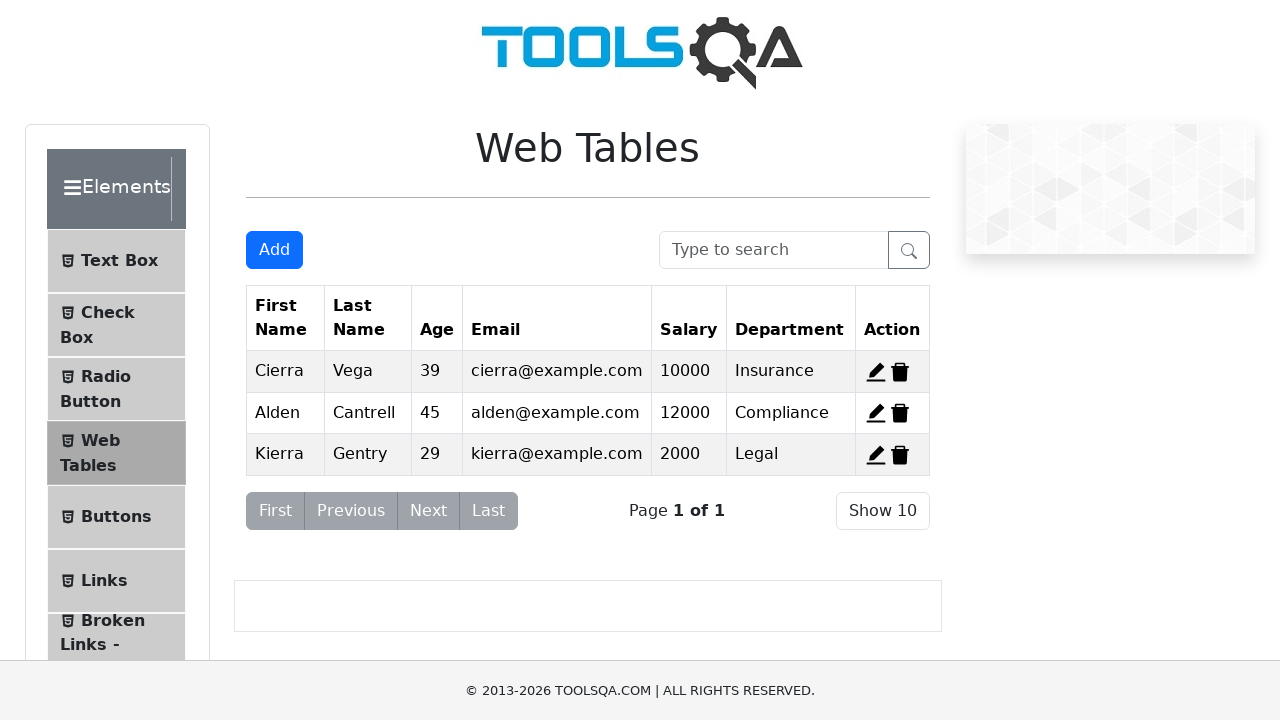

Entered 'Cierra' in the search box on #searchBox
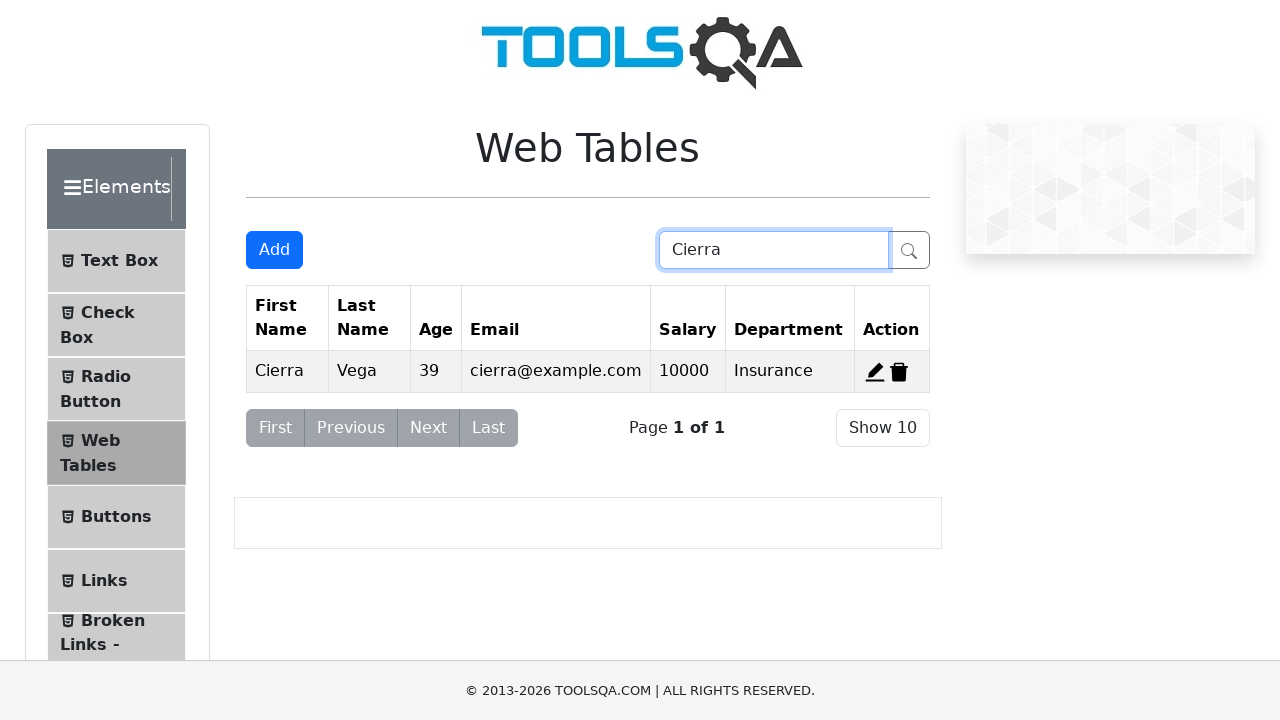

Verified that search result with 'Cierra' is displayed in the table
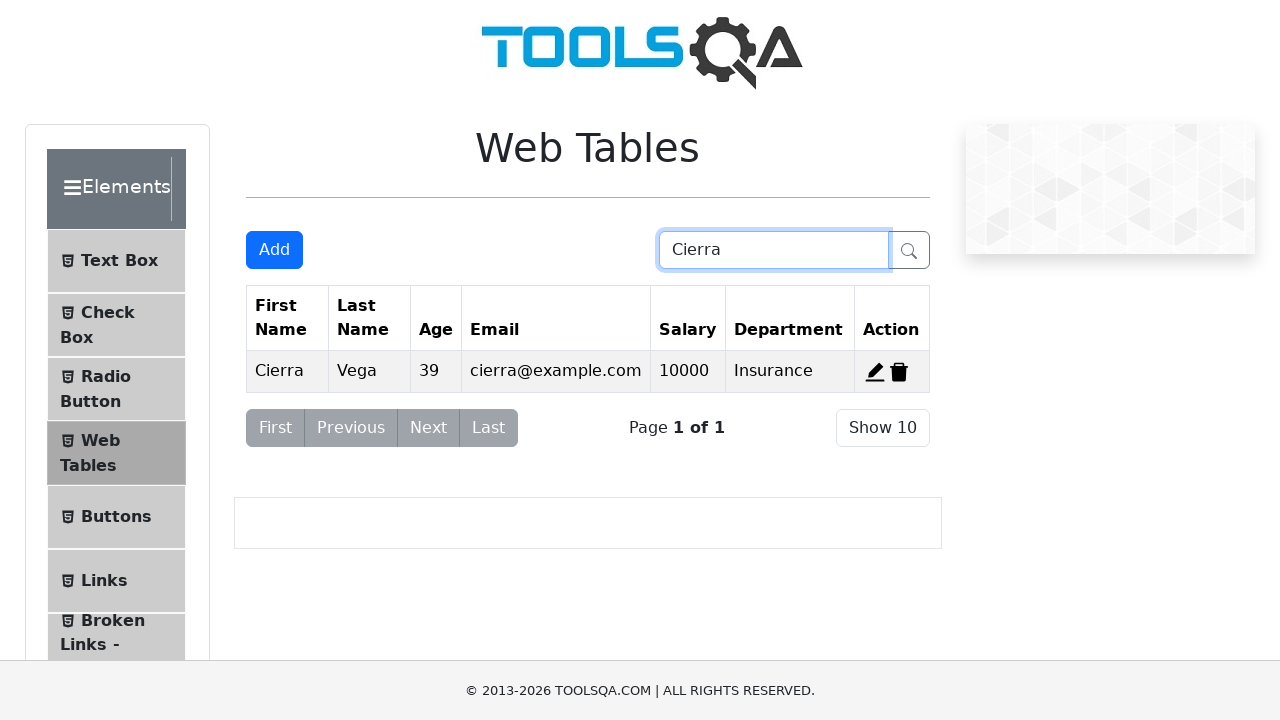

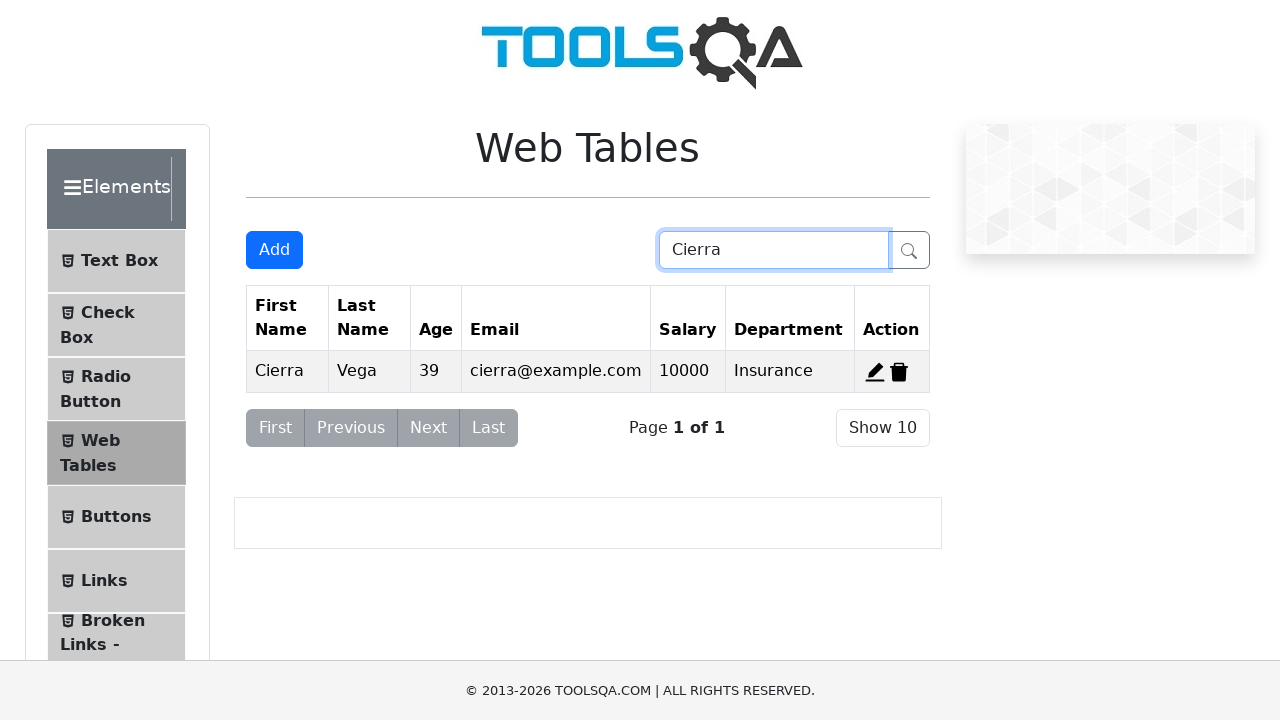